Tests search functionality by searching for "шелк атласный" (satin silk) and verifying search results are displayed

Starting URL: https://tkani-feya.ru/

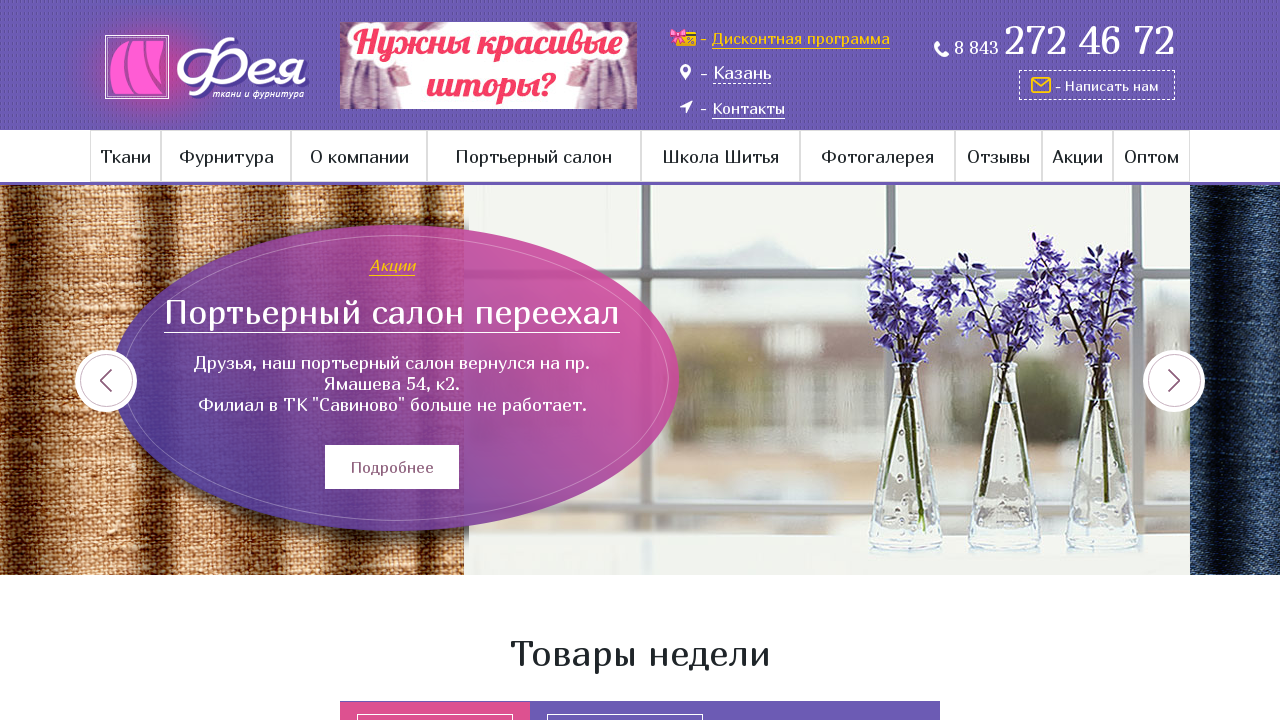

Main page loaded, search box appeared
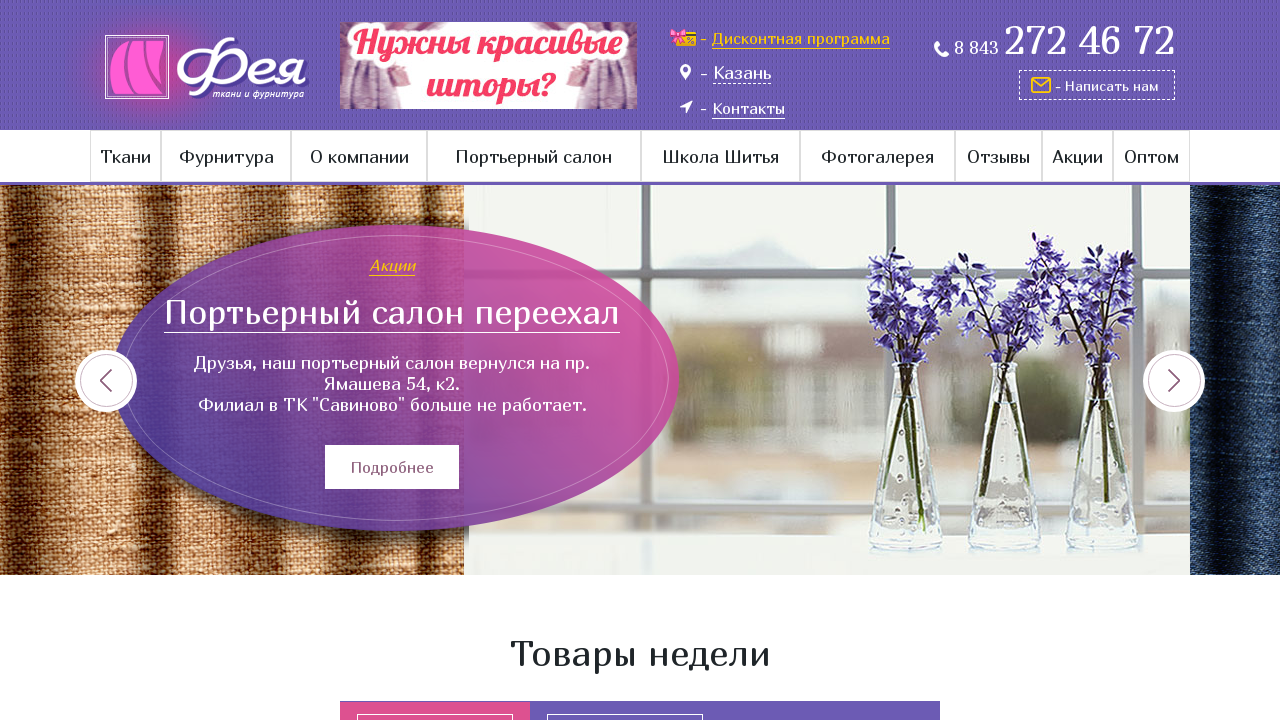

Filled search field with 'шелк атласный' (satin silk) on .search-wrap input[type='text']
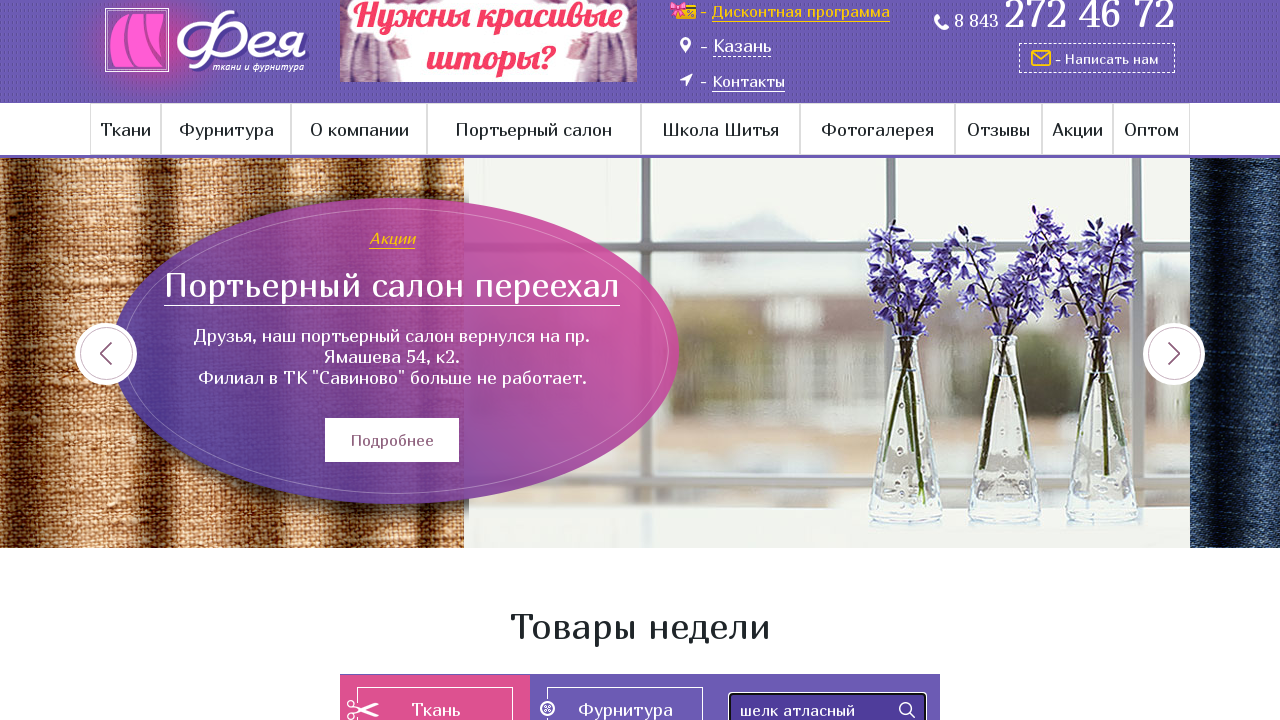

Clicked search submit button at (907, 710) on .search-wrap input[type='submit']
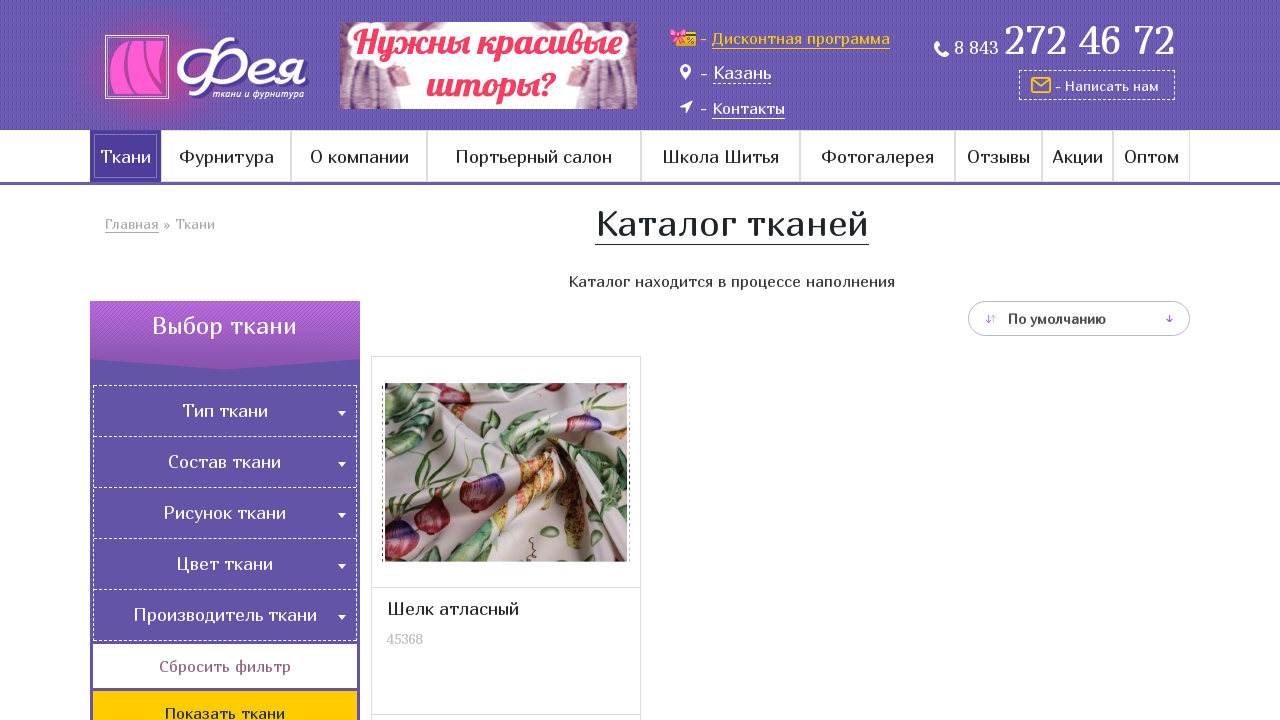

Search results loaded and displayed
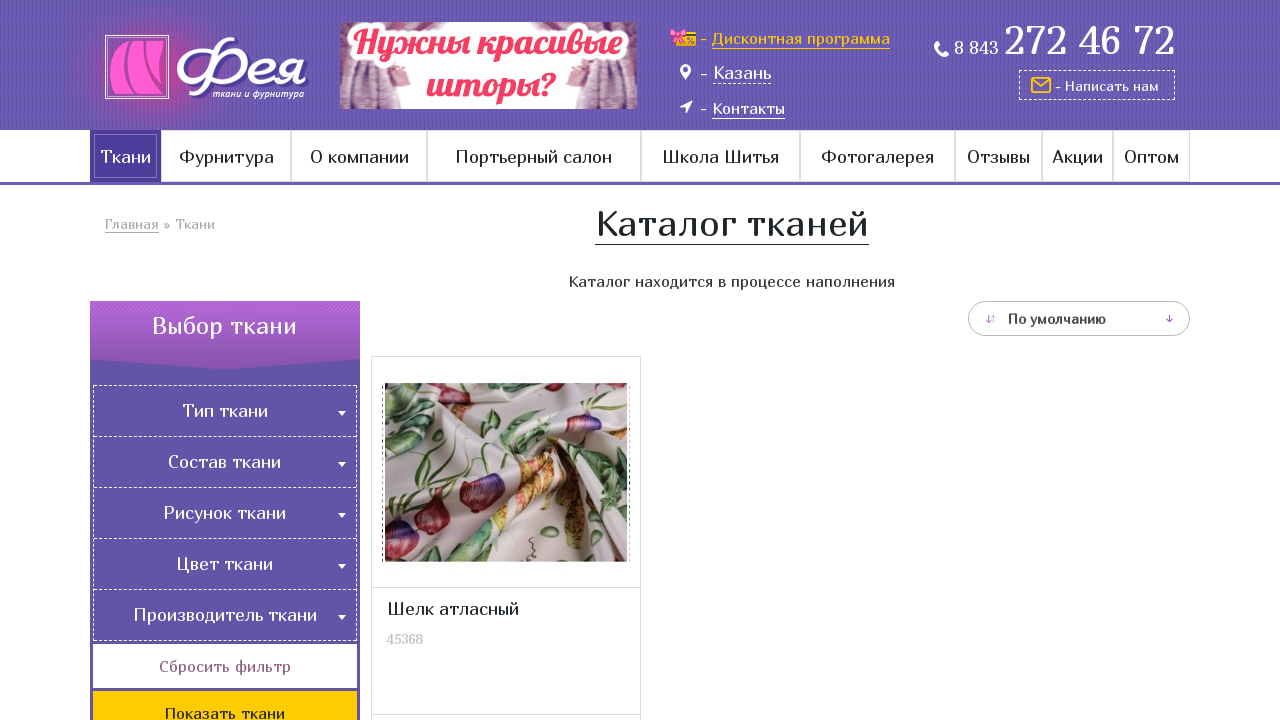

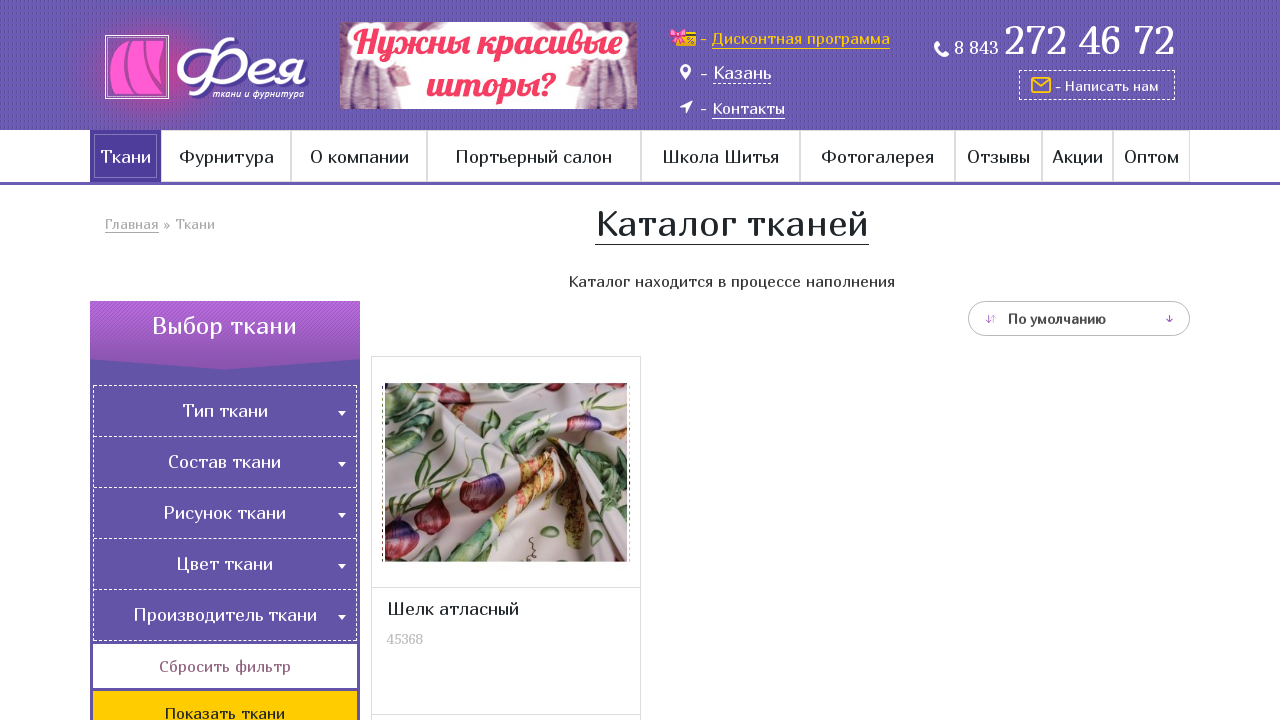